Navigates to Caelum homepage and verifies that the page title contains "Caelum"

Starting URL: https://www.caelum.com.br

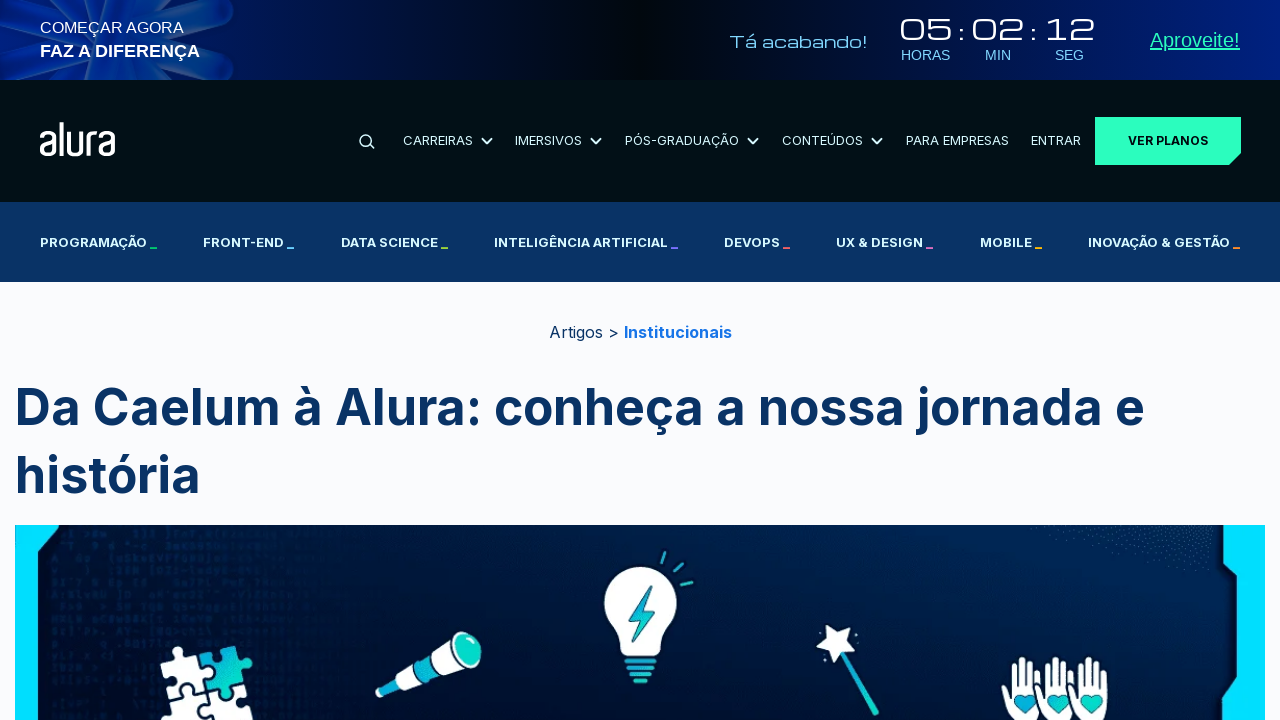

Waited for page to load (domcontentloaded state)
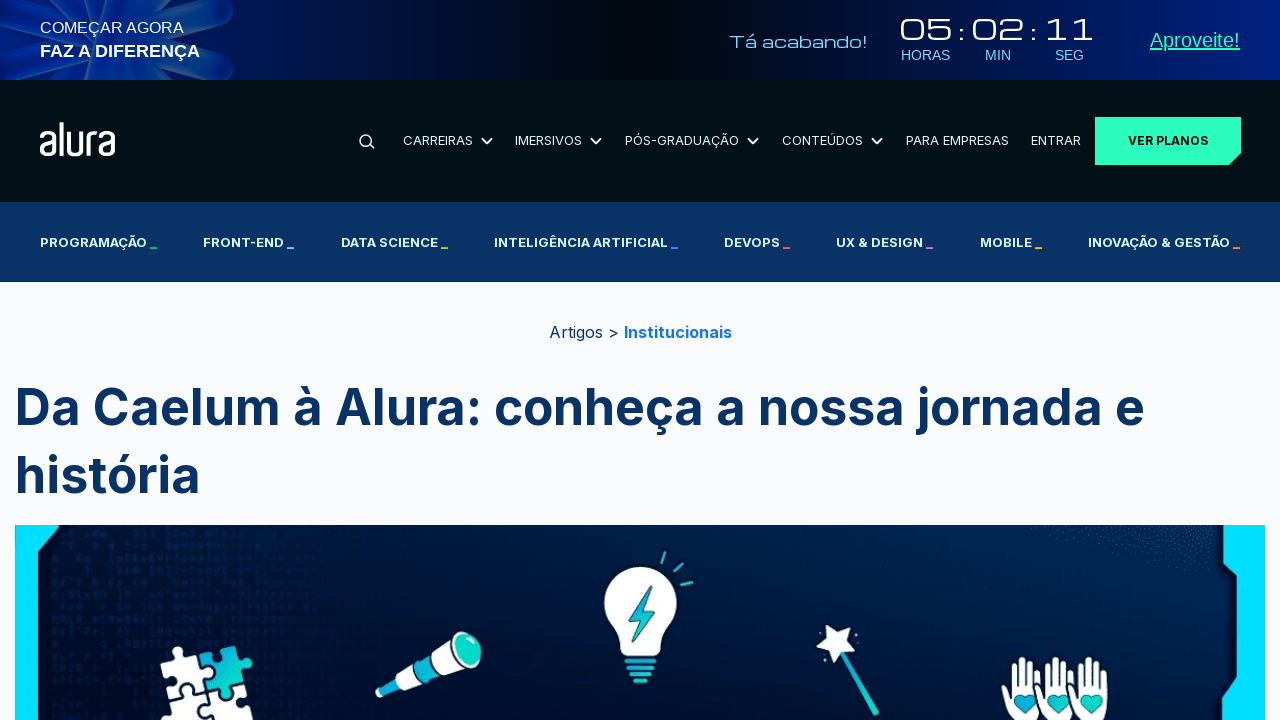

Verified page title contains 'Caelum': Da Caelum à Alura: conheça a nossa jornada e história
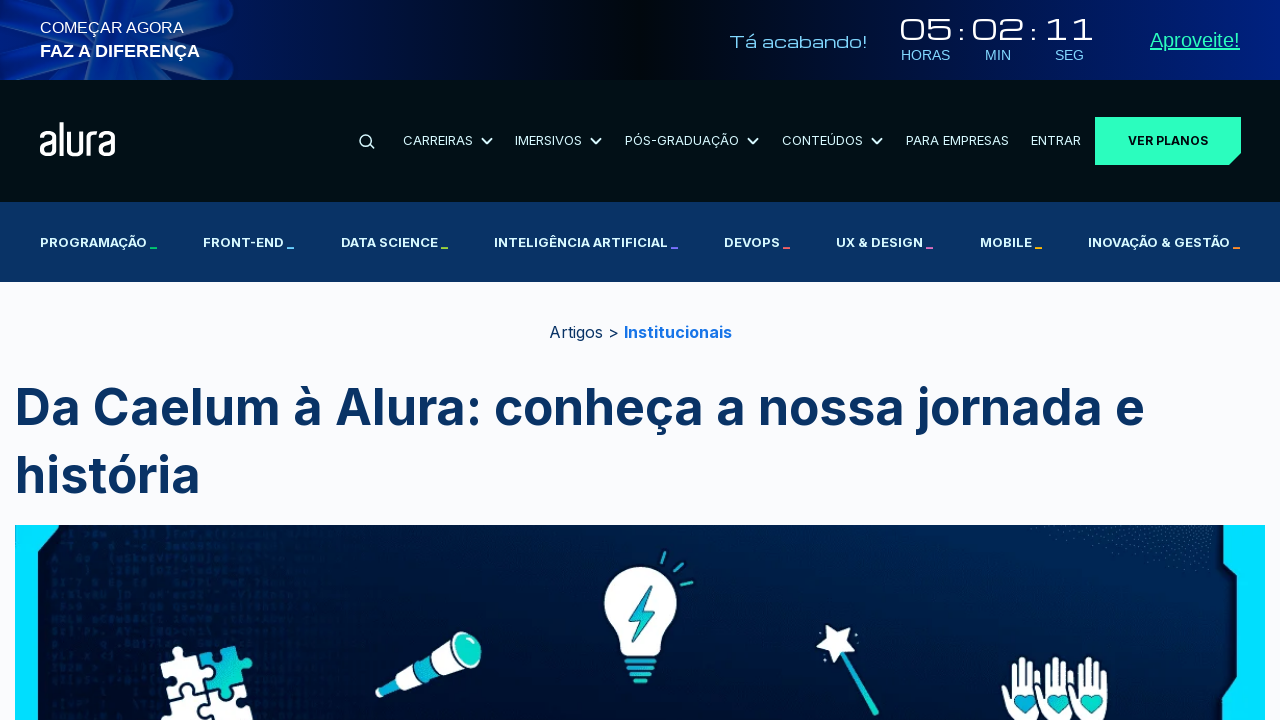

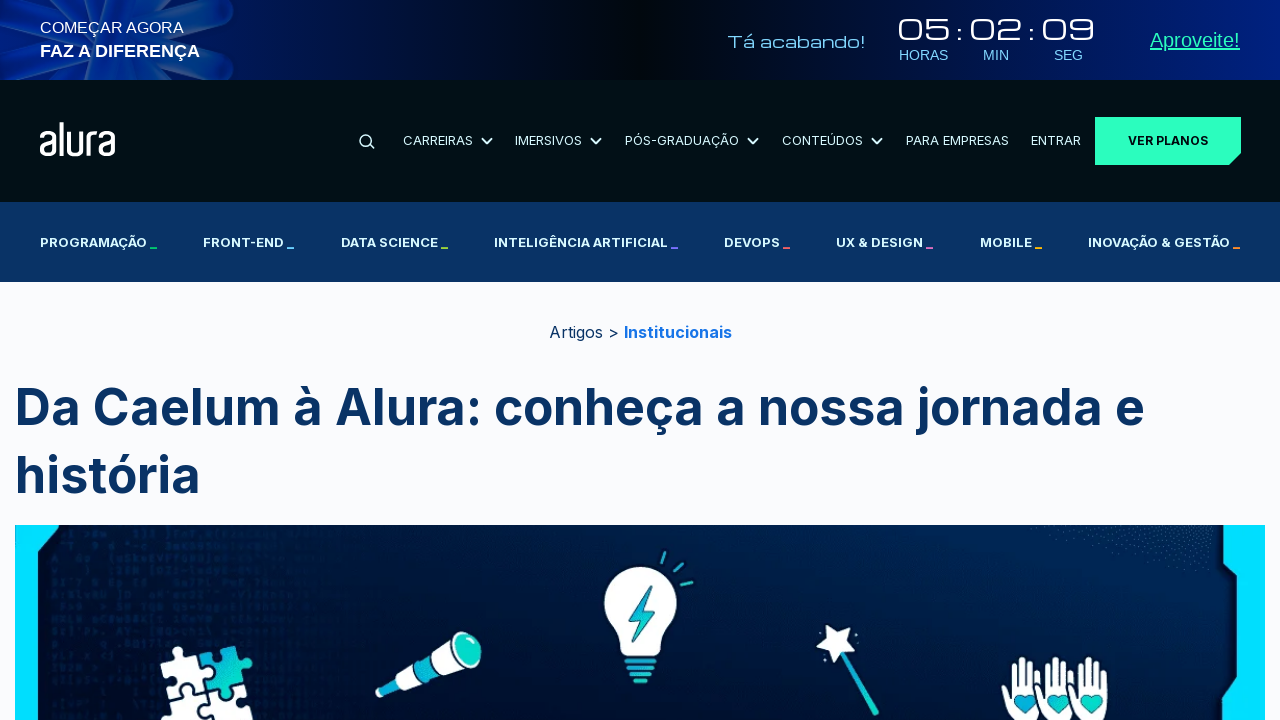